Tests various UI automation elements on a practice page including radio buttons, autocomplete dropdown, select dropdown, checkboxes, alerts, new windows/tabs, show/hide elements, web tables, mouse hover, and iframes.

Starting URL: https://www.rahulshettyacademy.com/AutomationPractice/

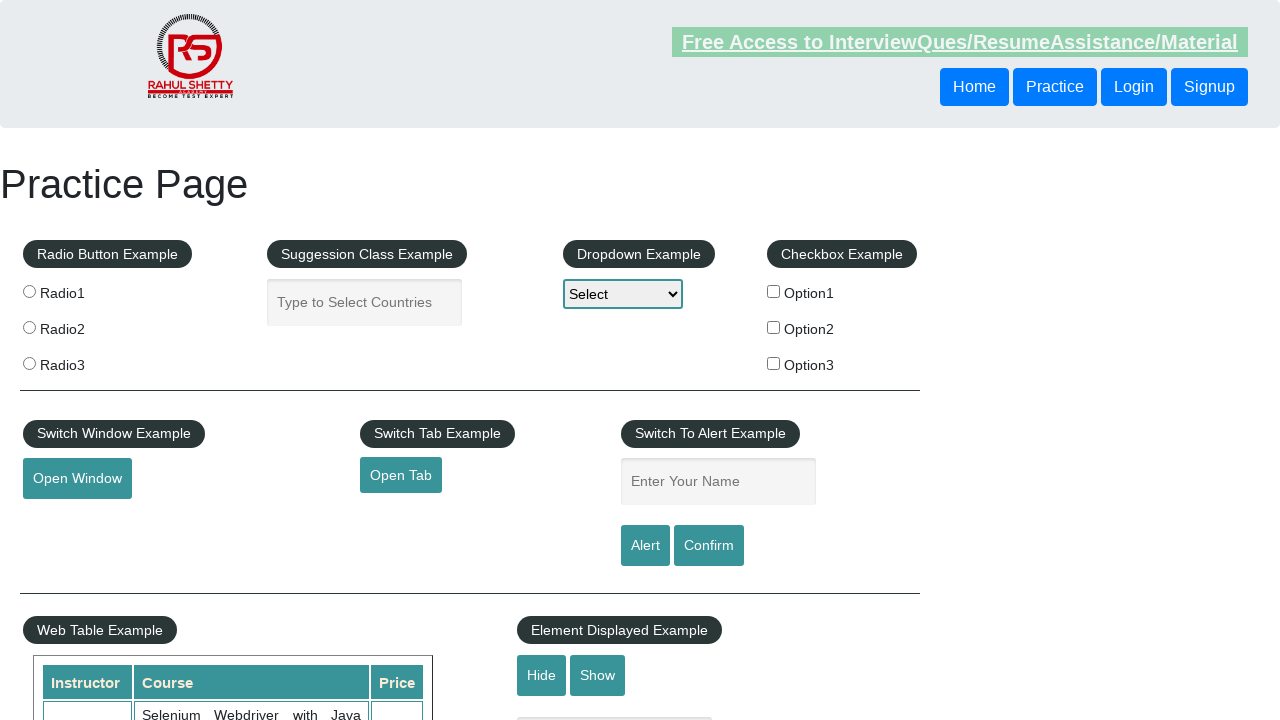

Selected radio button 2 at (29, 327) on input[value="radio2"]
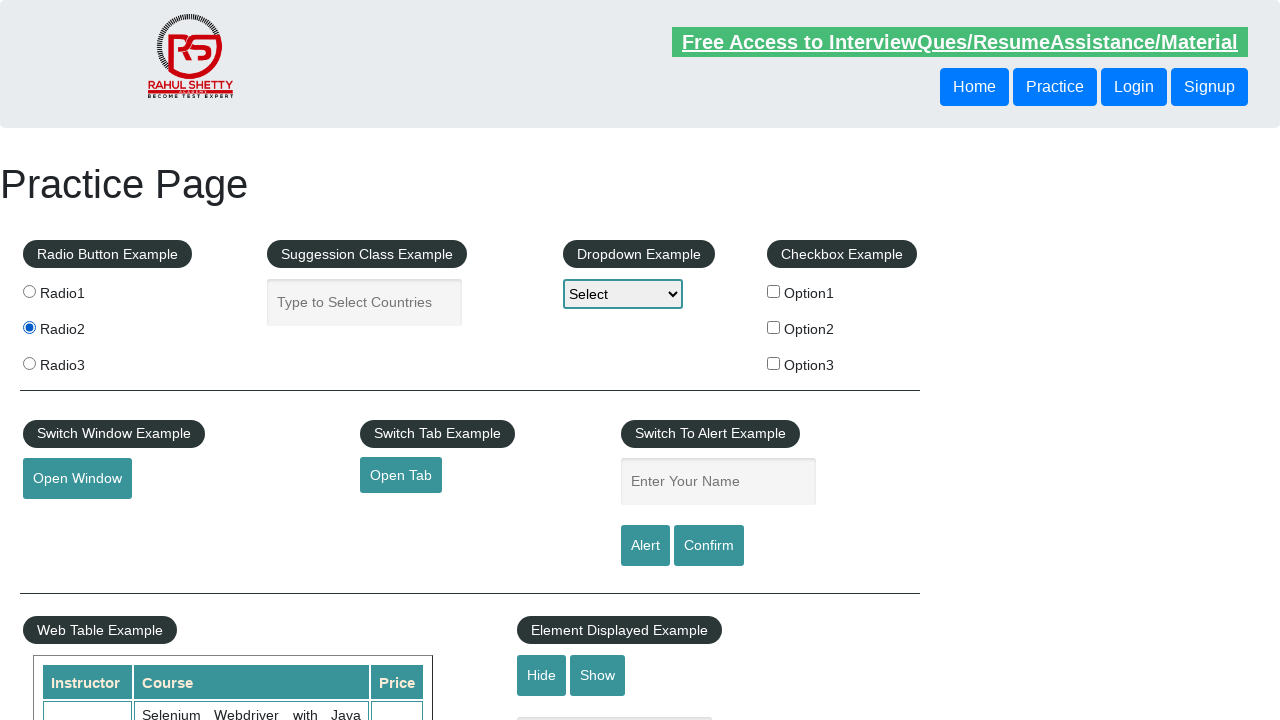

Typed 'In' into autocomplete field on #autocomplete
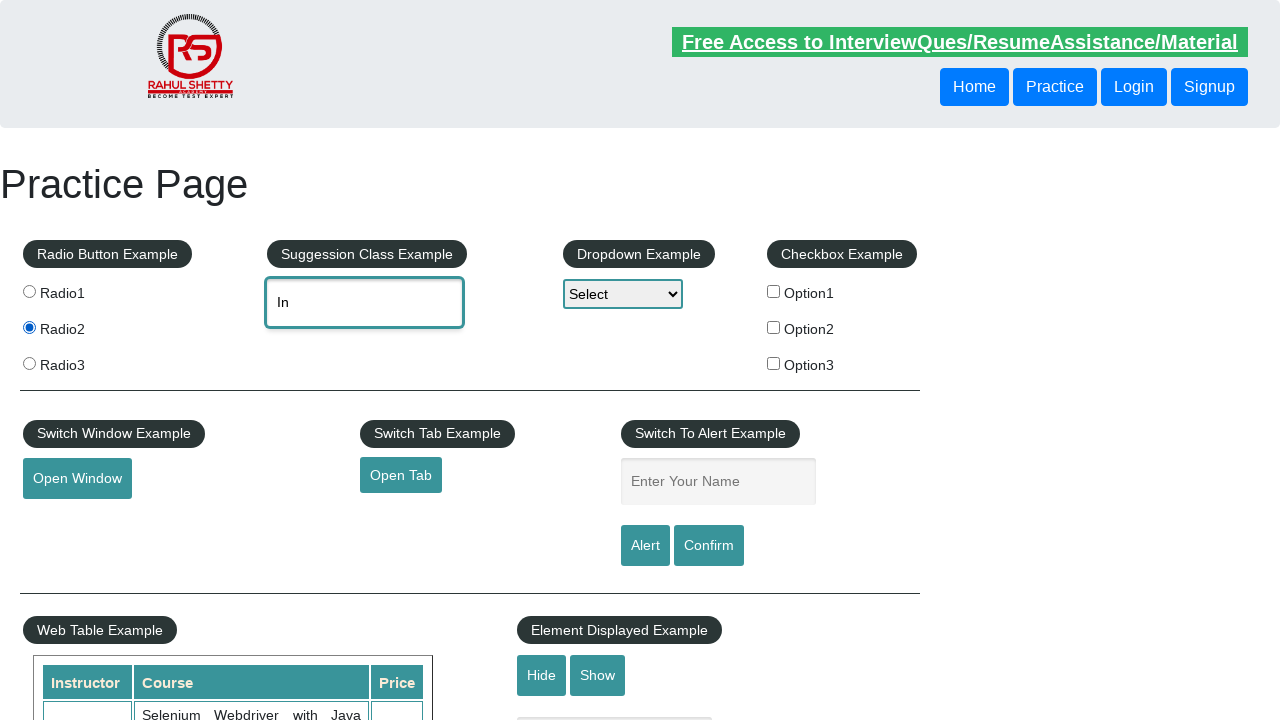

Waited for Indonesia option to appear in dropdown
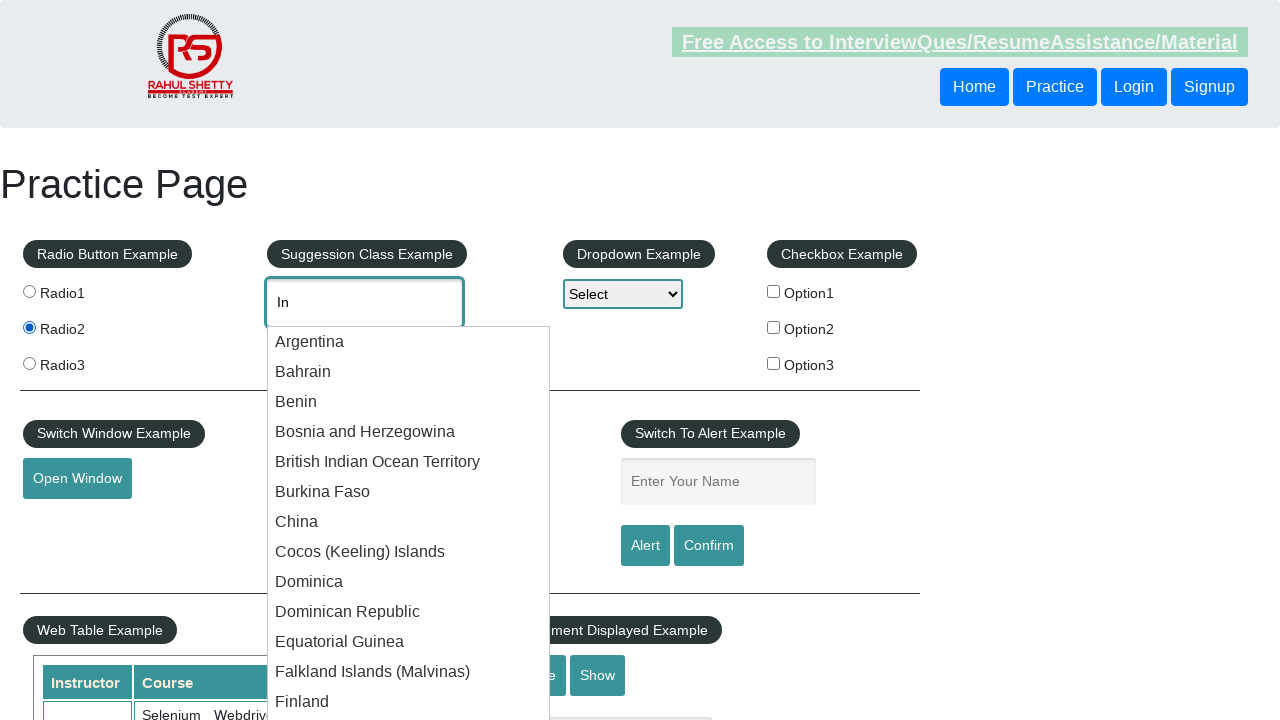

Selected Indonesia from autocomplete dropdown at (409, 361) on xpath=//div[contains(text(),'Indonesia')]
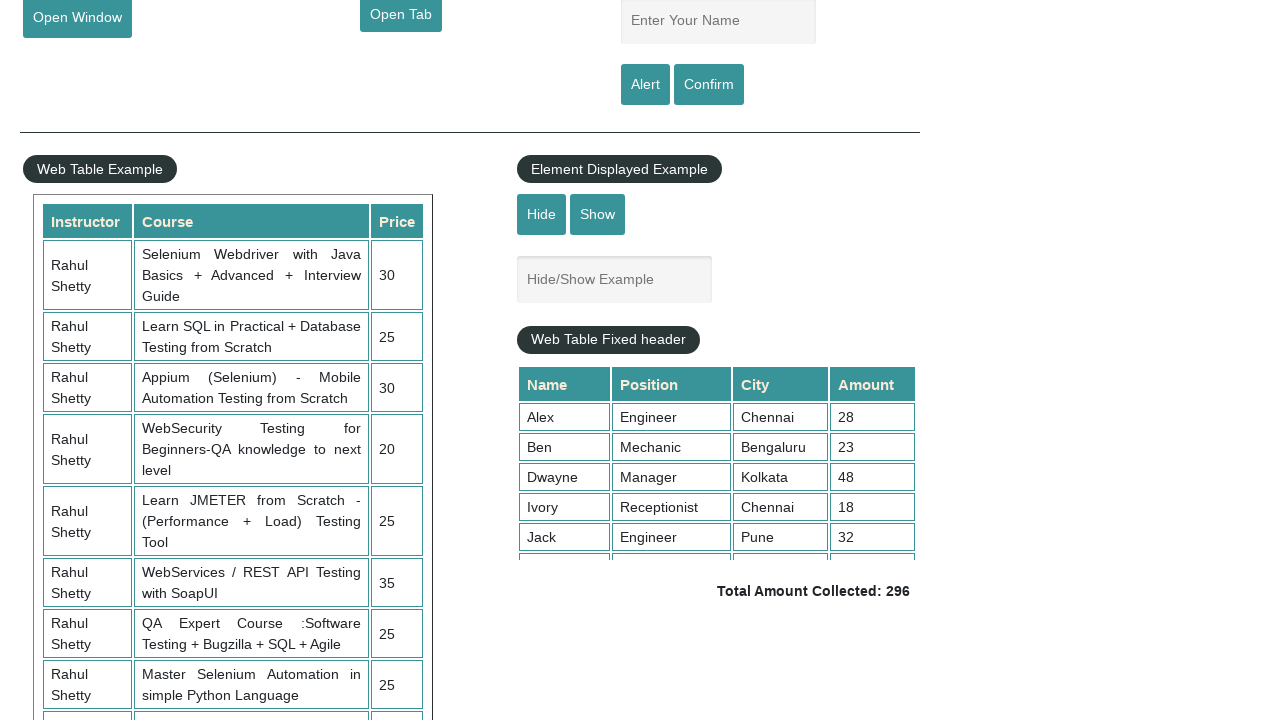

Selected Option2 from dropdown on #dropdown-class-example
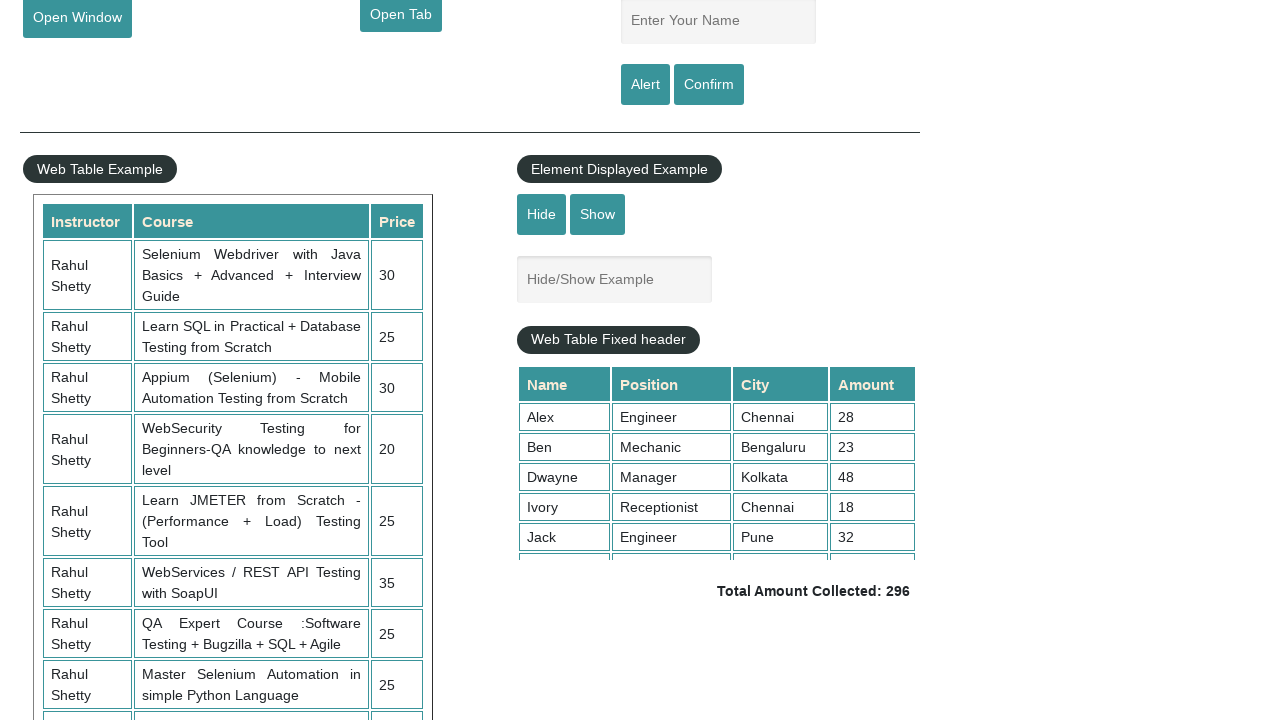

Selected checkbox option 1 at (774, 291) on #checkBoxOption1
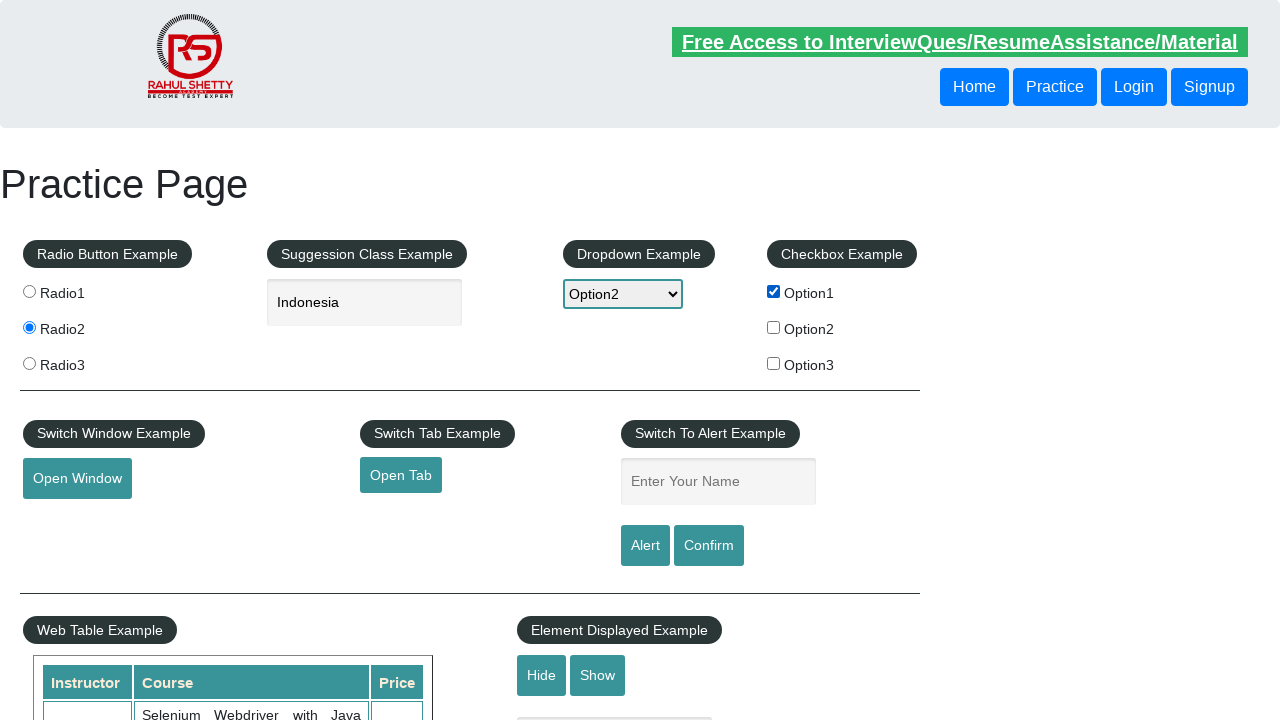

Selected checkbox option 3 at (774, 363) on #checkBoxOption3
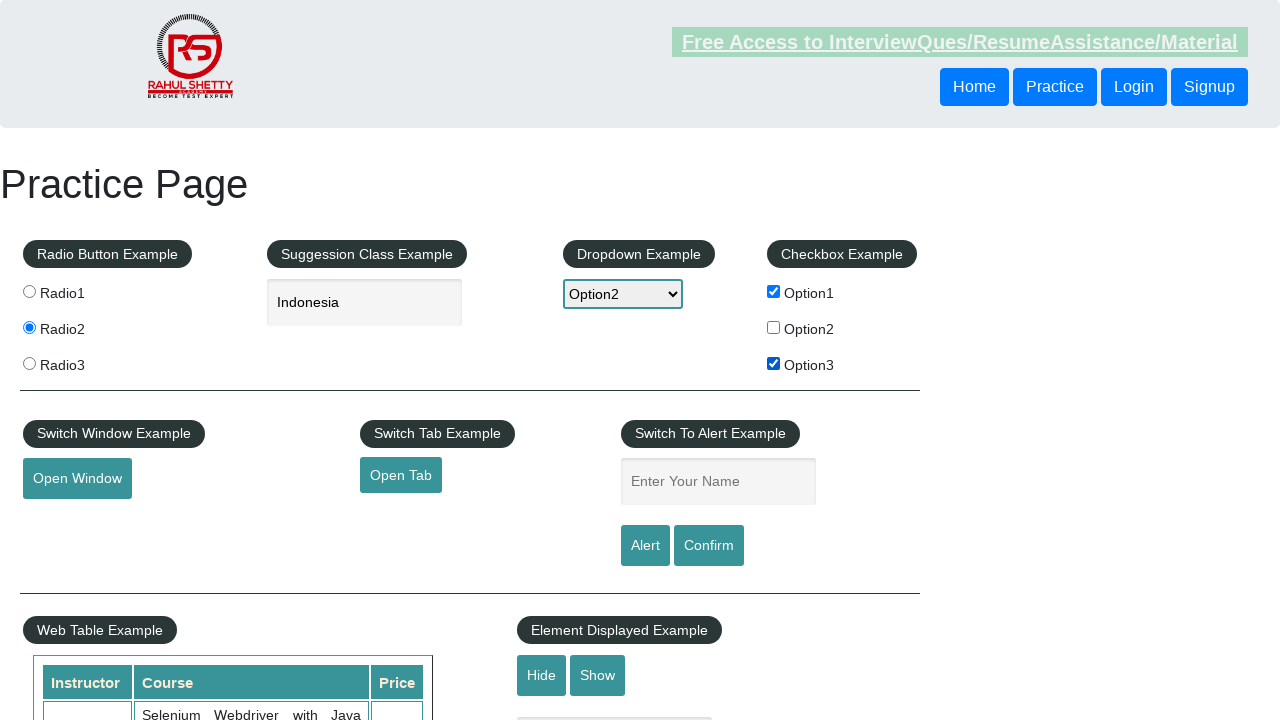

Filled name field with 'Mythri' on #name
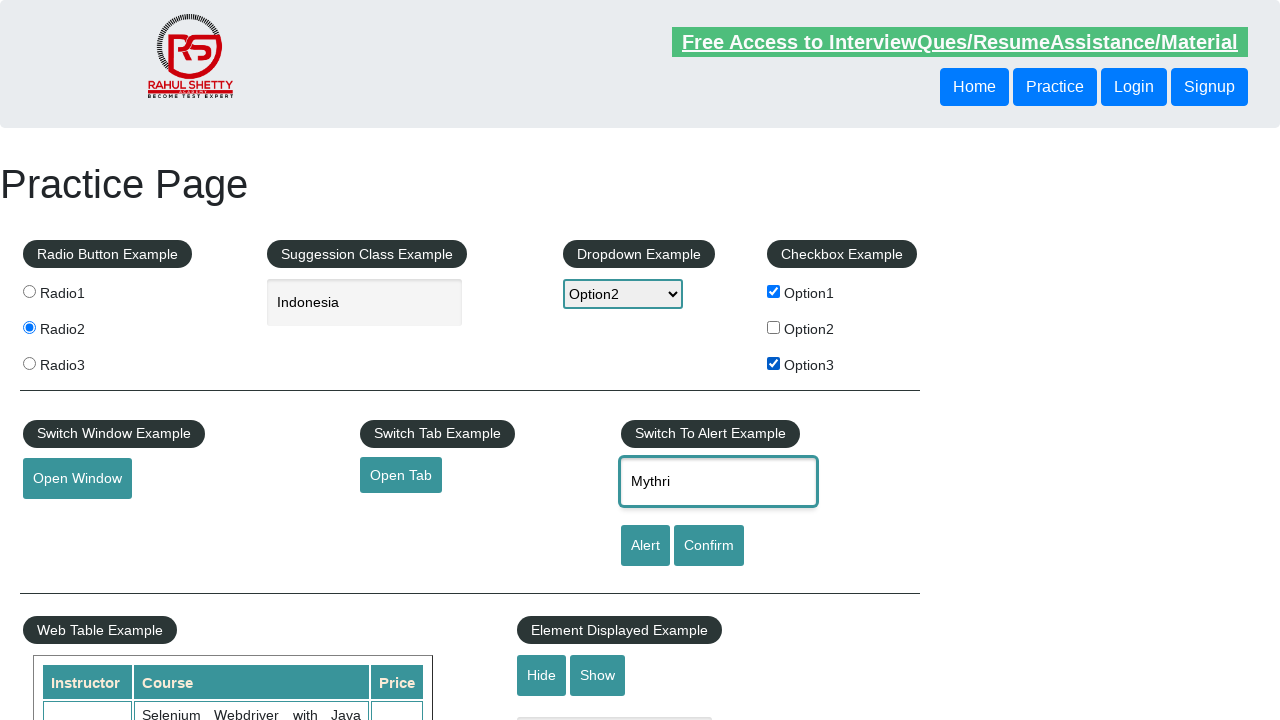

Clicked alert button to trigger alert at (645, 546) on #alertbtn
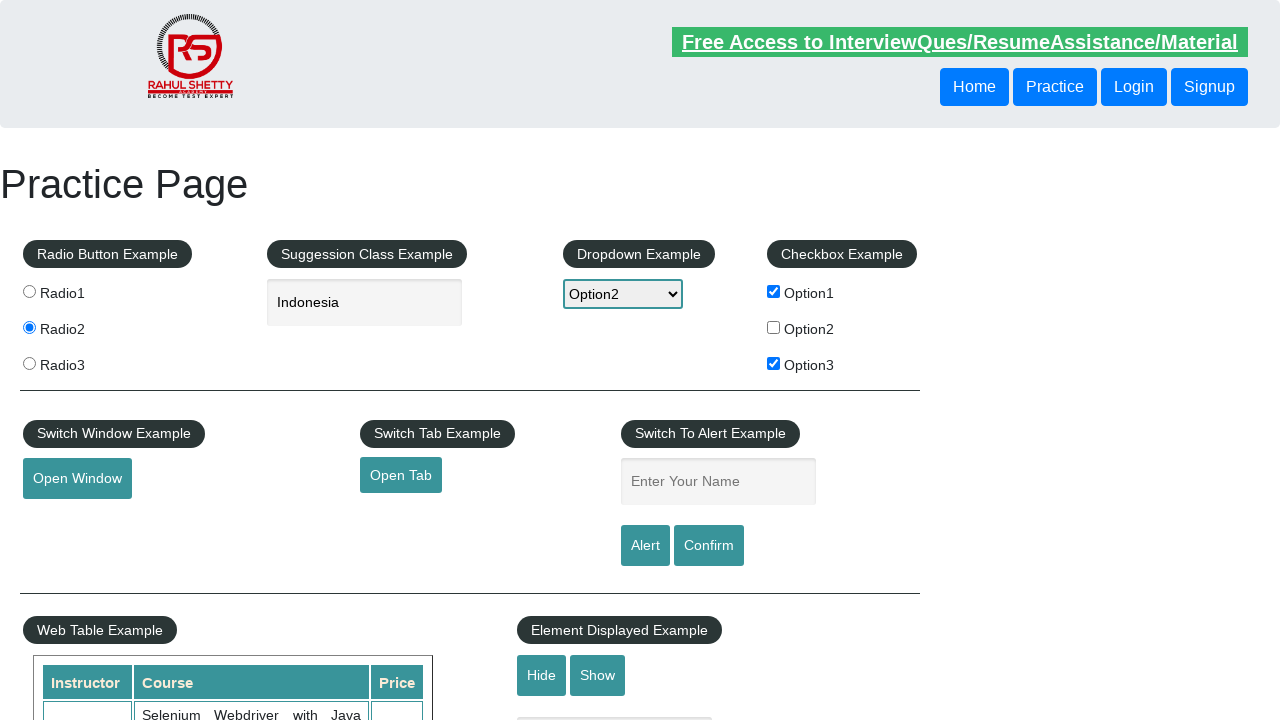

Waited for alert to appear
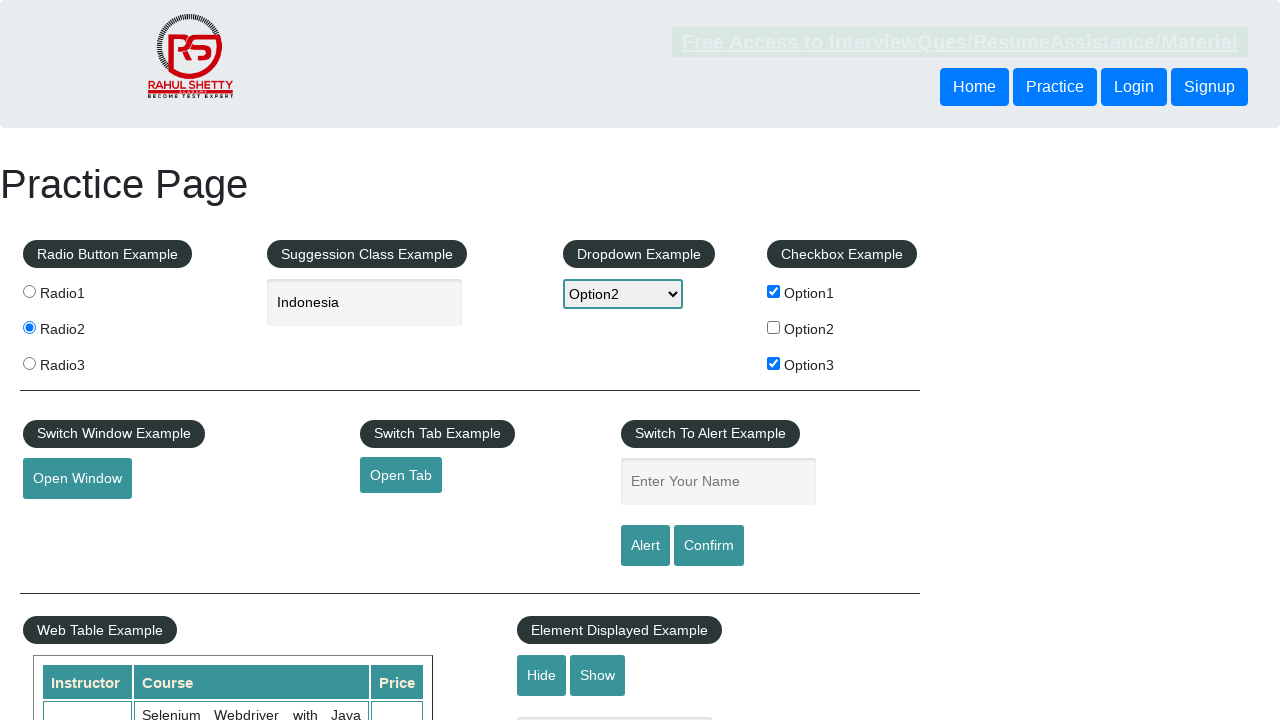

Set up dialog handler and accepted alert
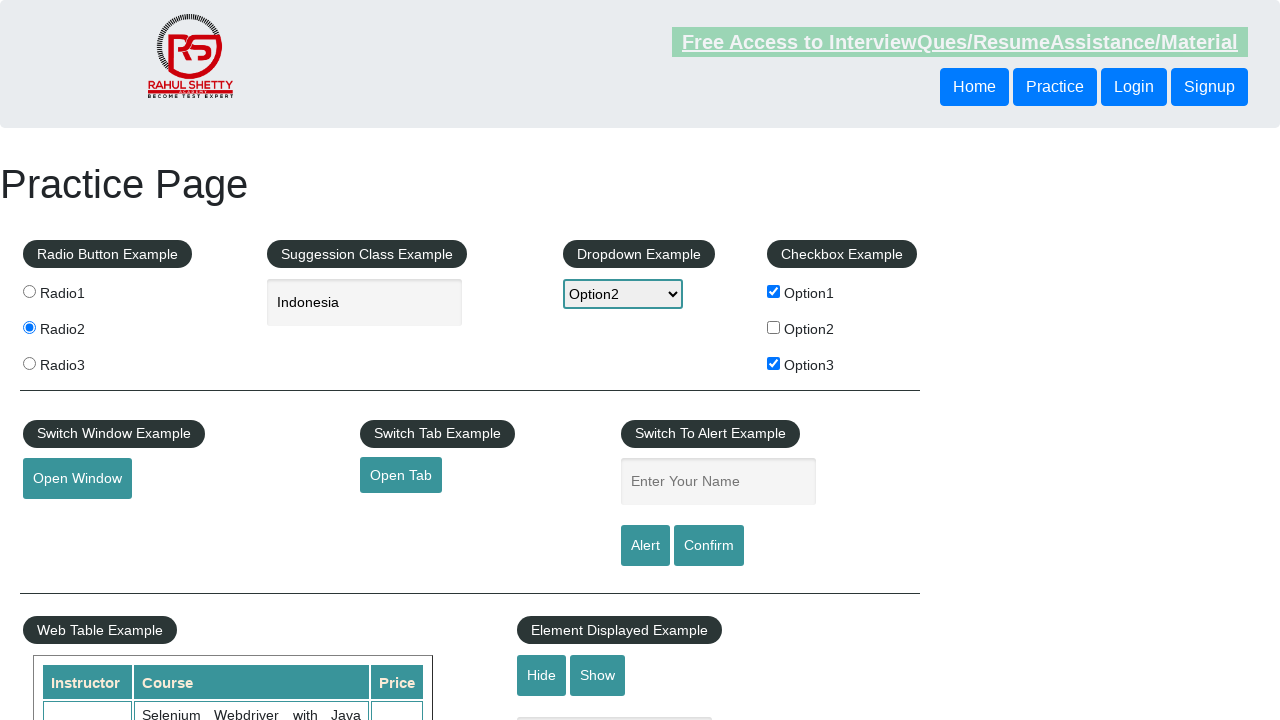

Filled name field with 'Mythri' again for confirm test on #name
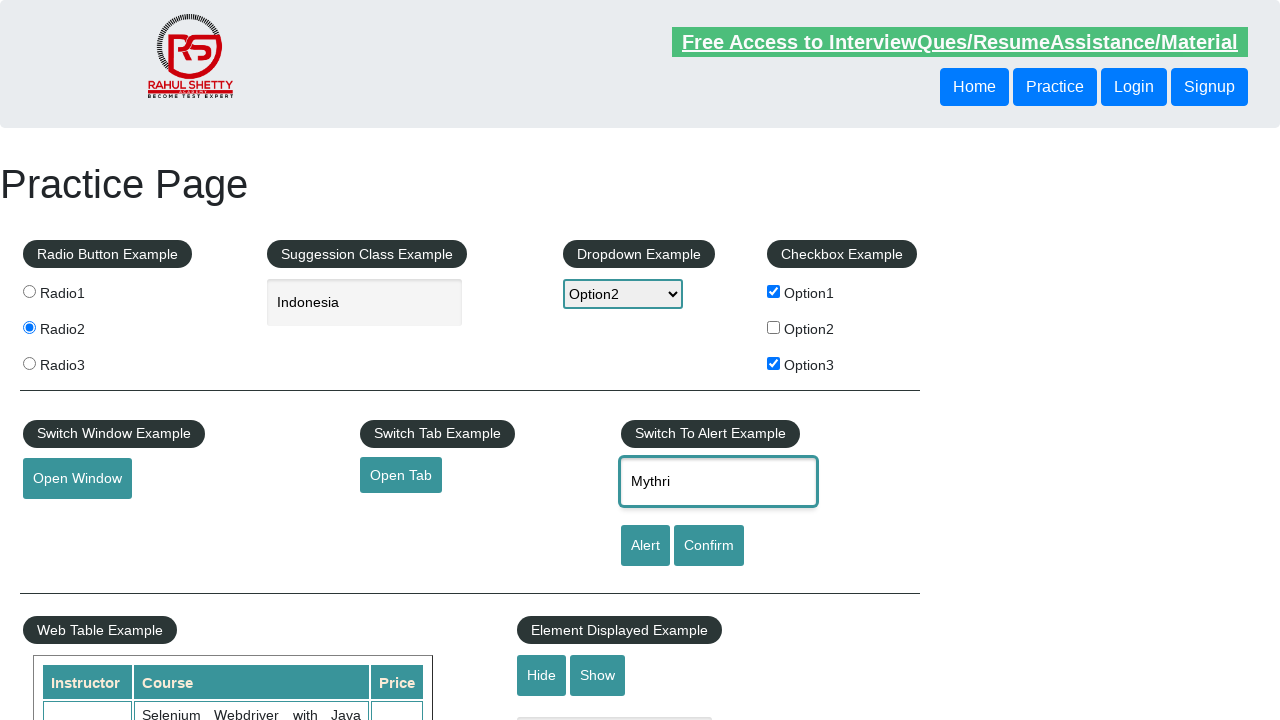

Clicked confirm button to trigger confirm dialog at (709, 546) on #confirmbtn
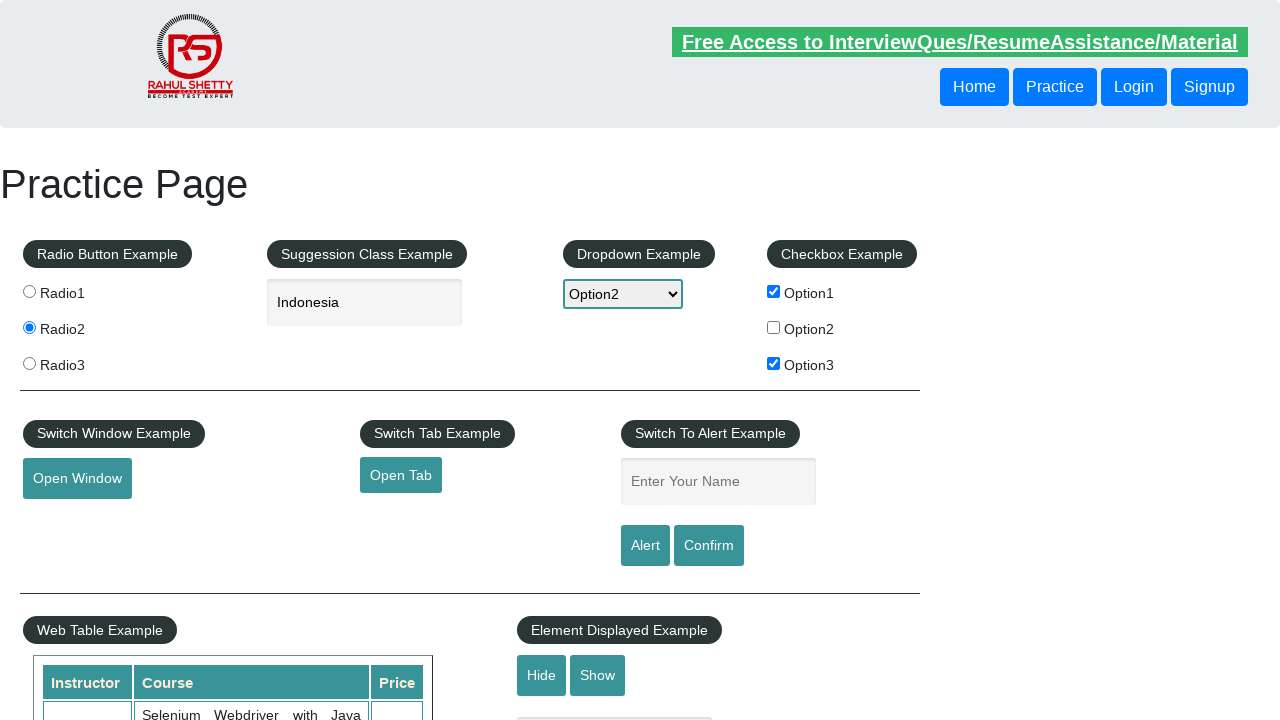

Set up dialog handler to dismiss confirm dialog
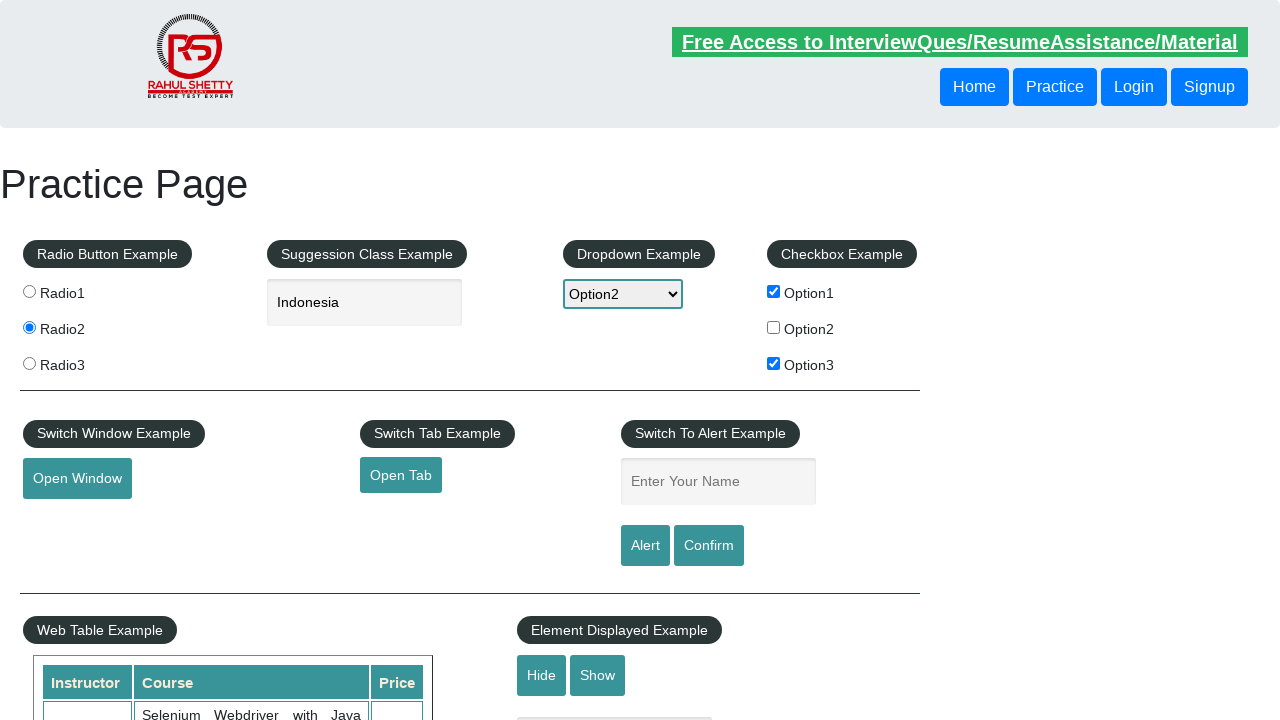

Clicked open window button at (77, 479) on #openwindow
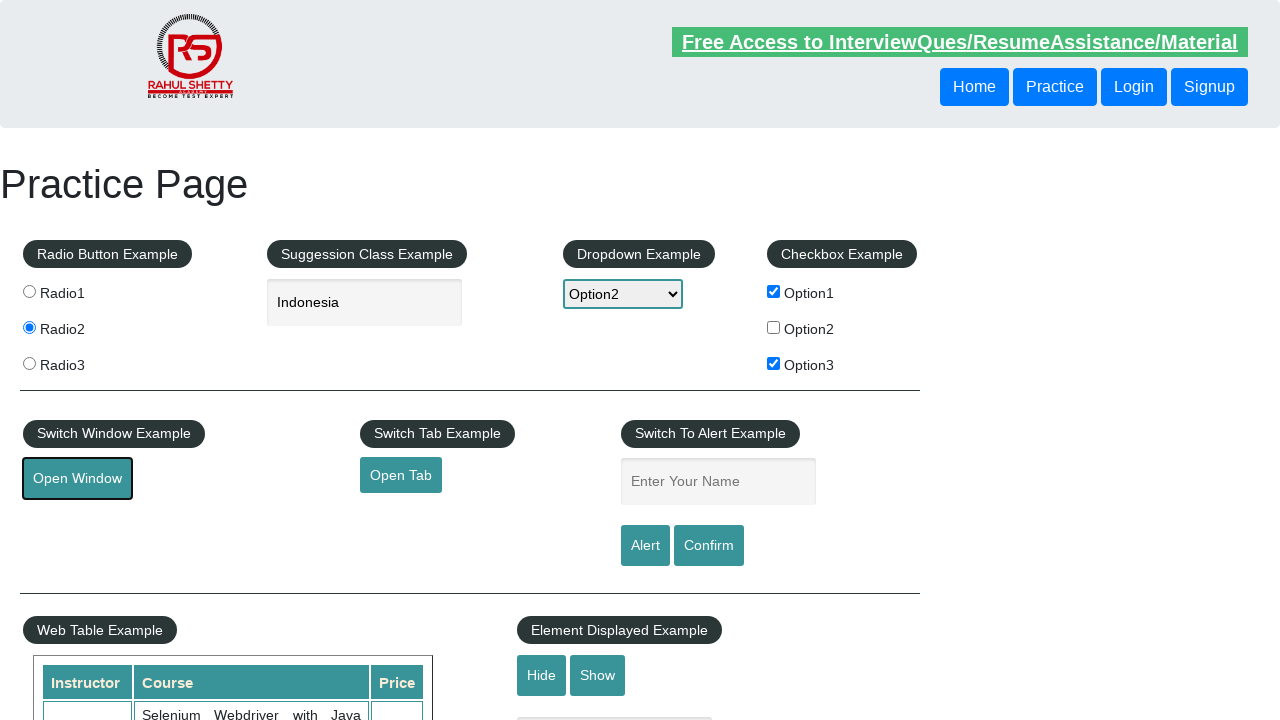

New window opened and loaded
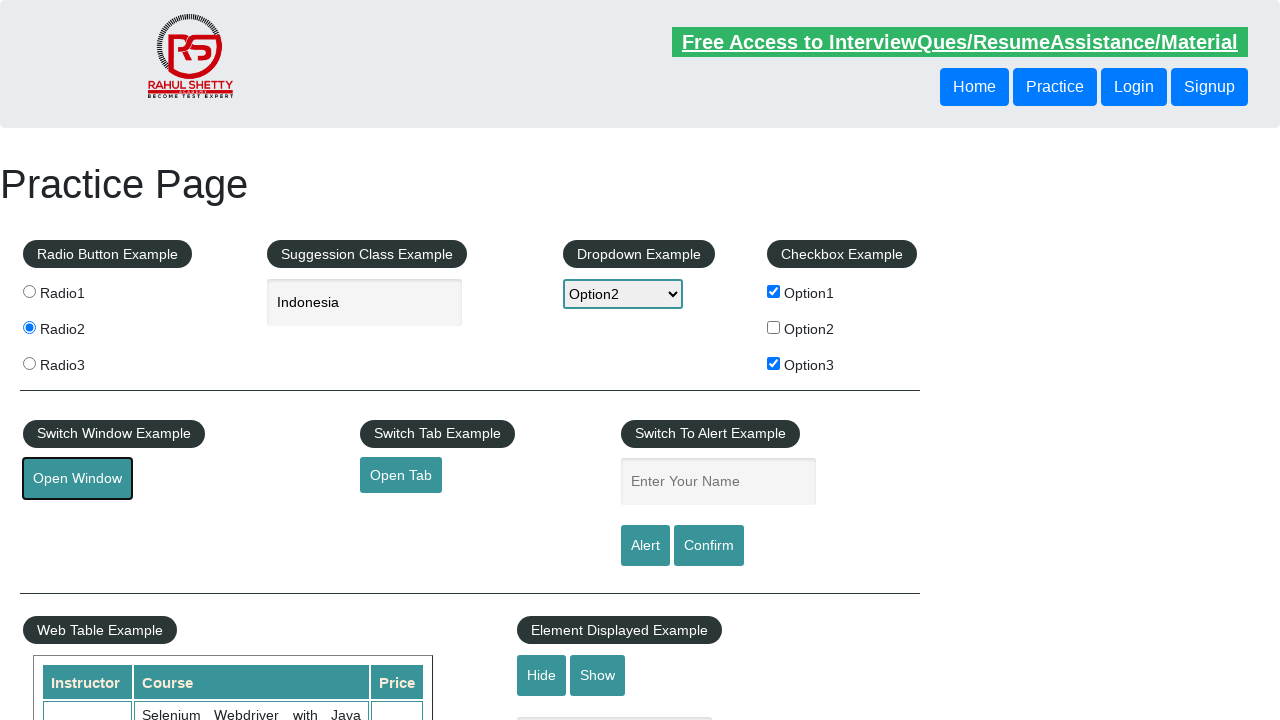

Closed new window
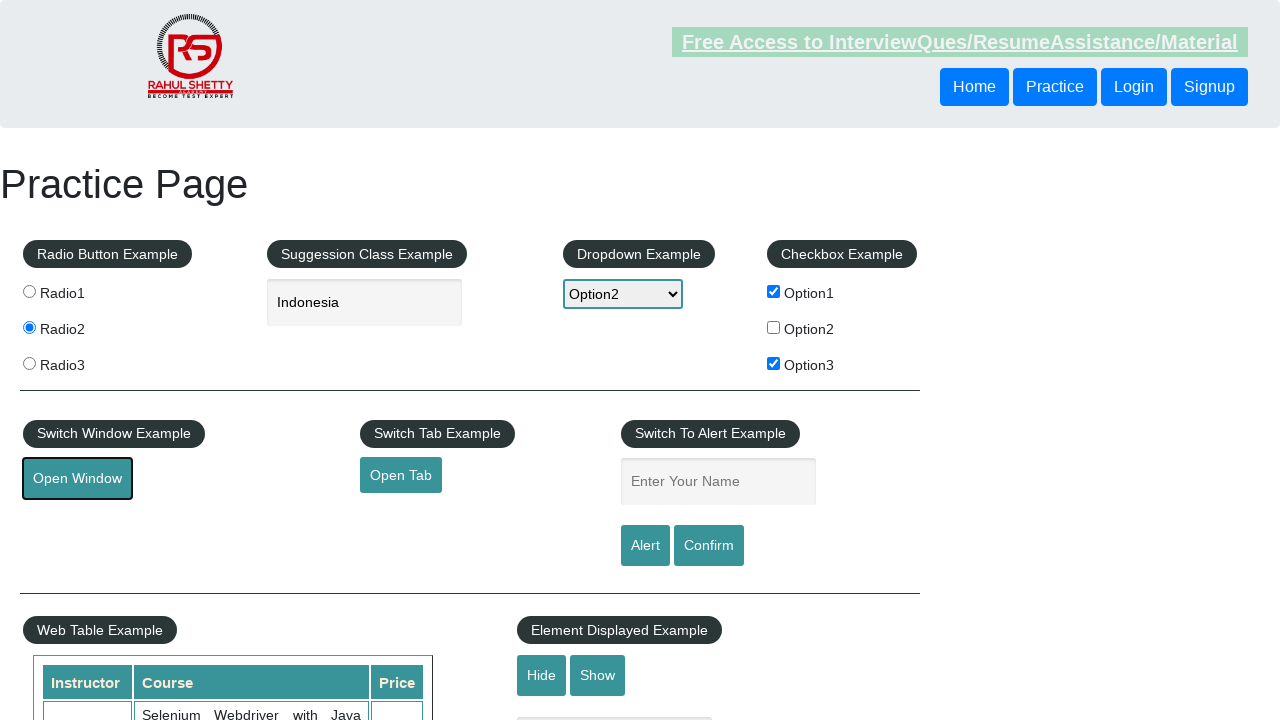

Clicked open tab button at (401, 475) on #opentab
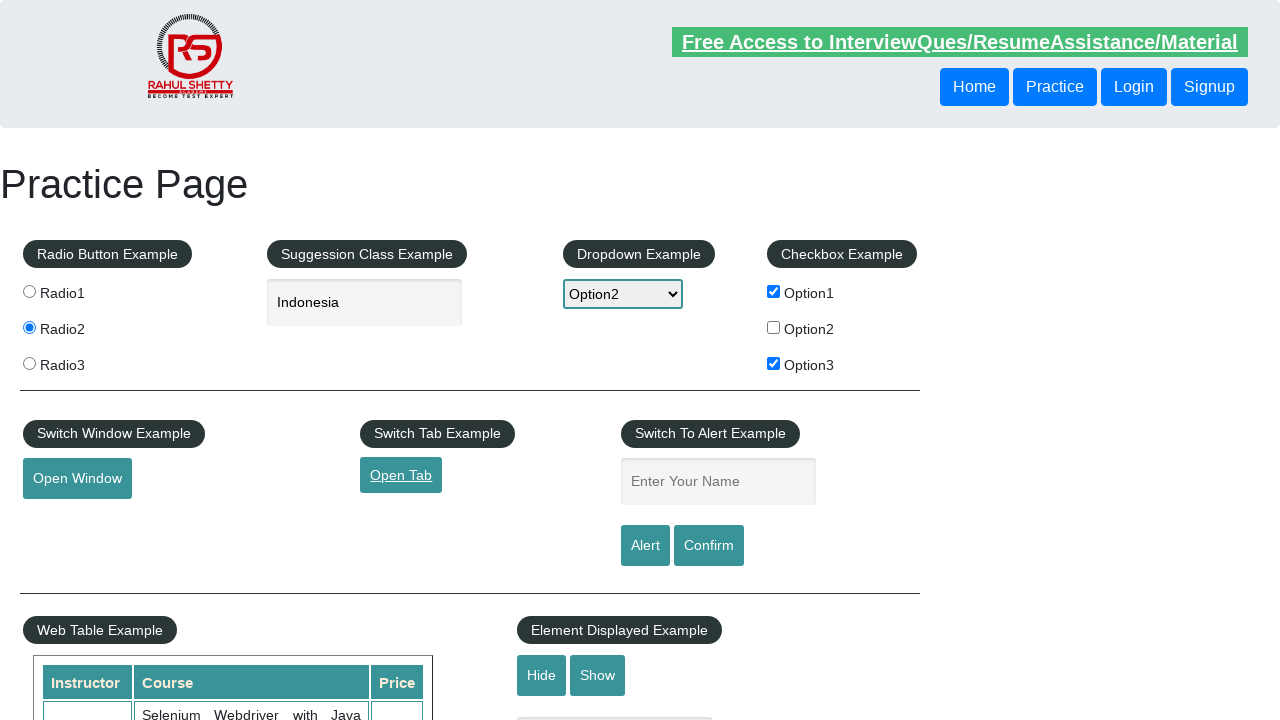

New tab opened and loaded
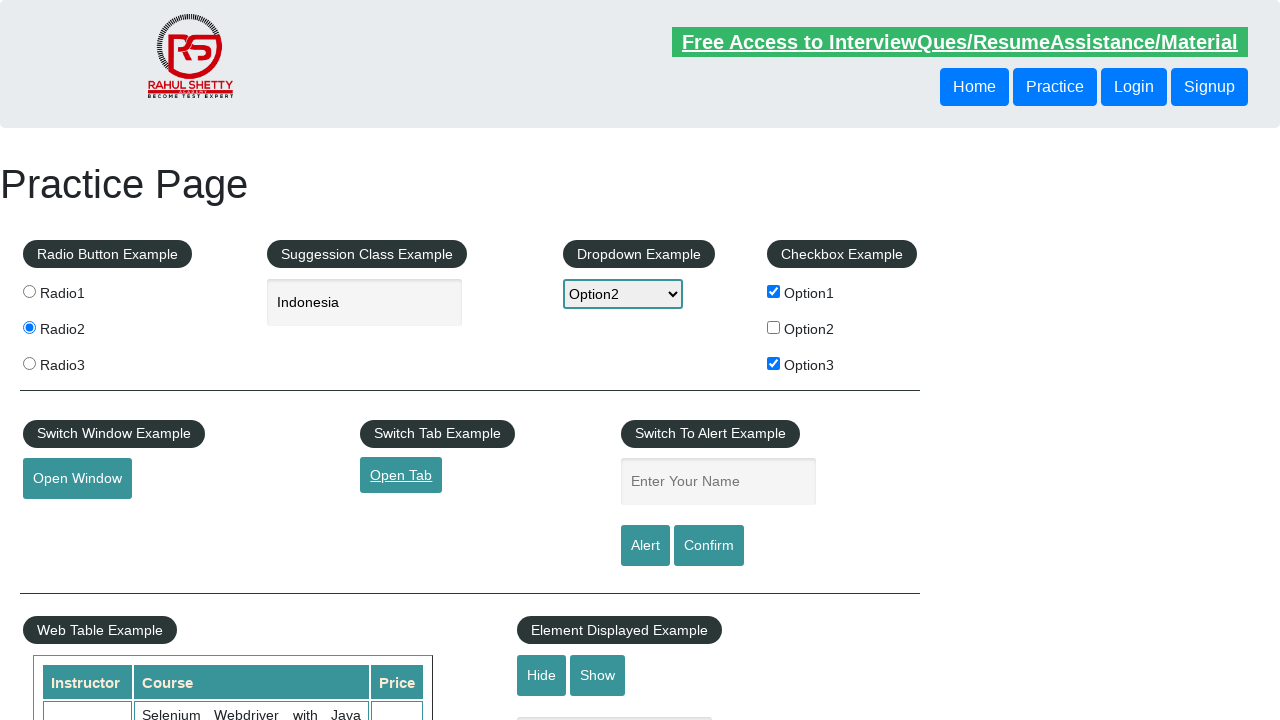

Closed new tab
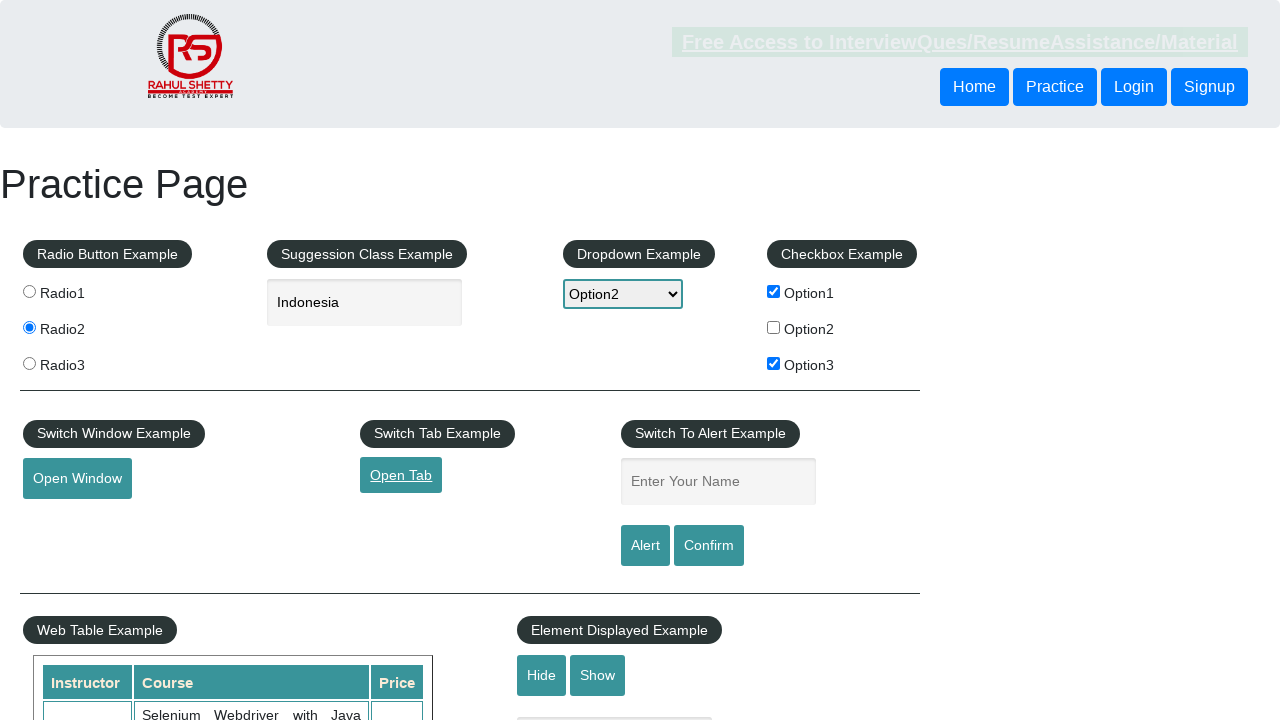

Filled text box with 'Mythri S' on #displayed-text
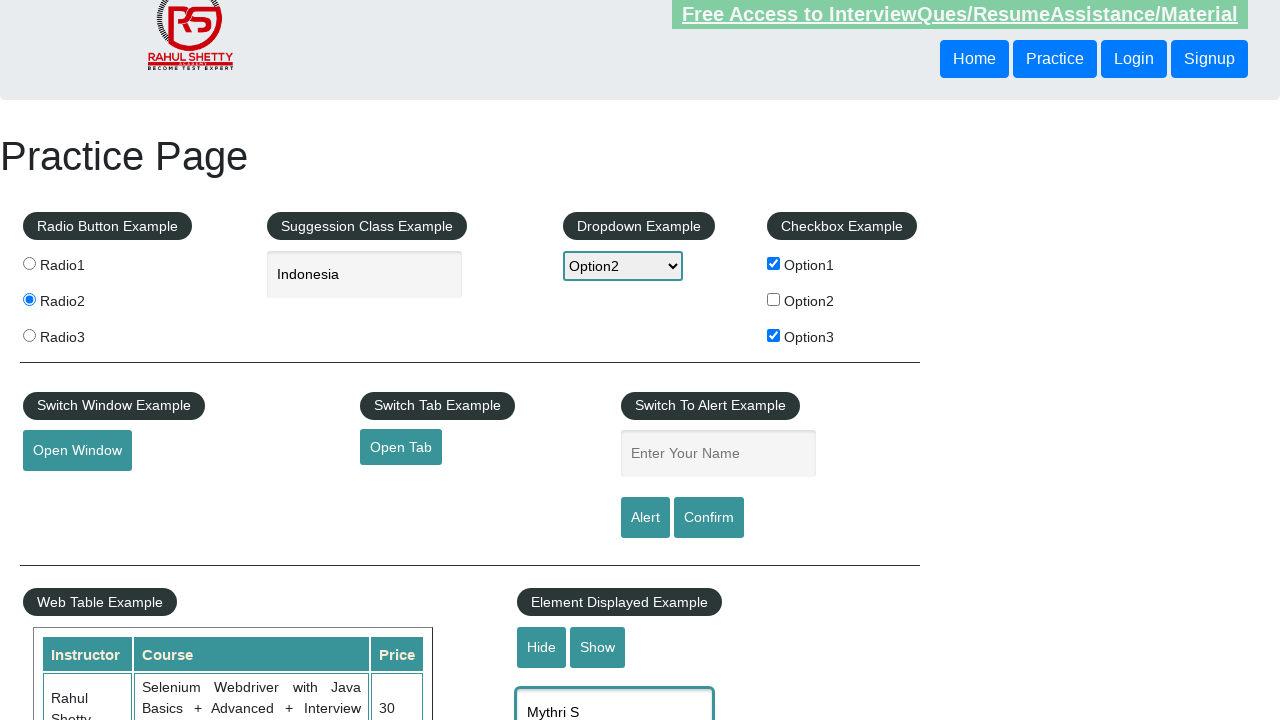

Clicked hide textbox button at (542, 647) on #hide-textbox
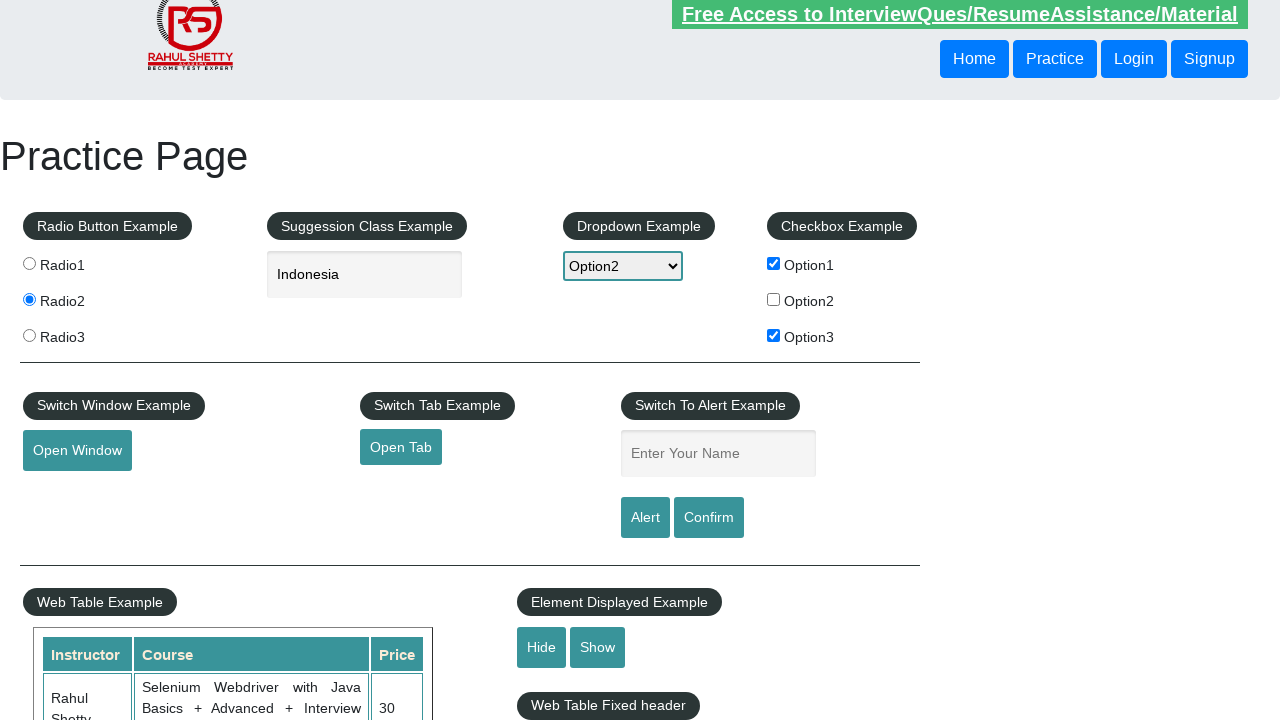

Waited for text box to hide
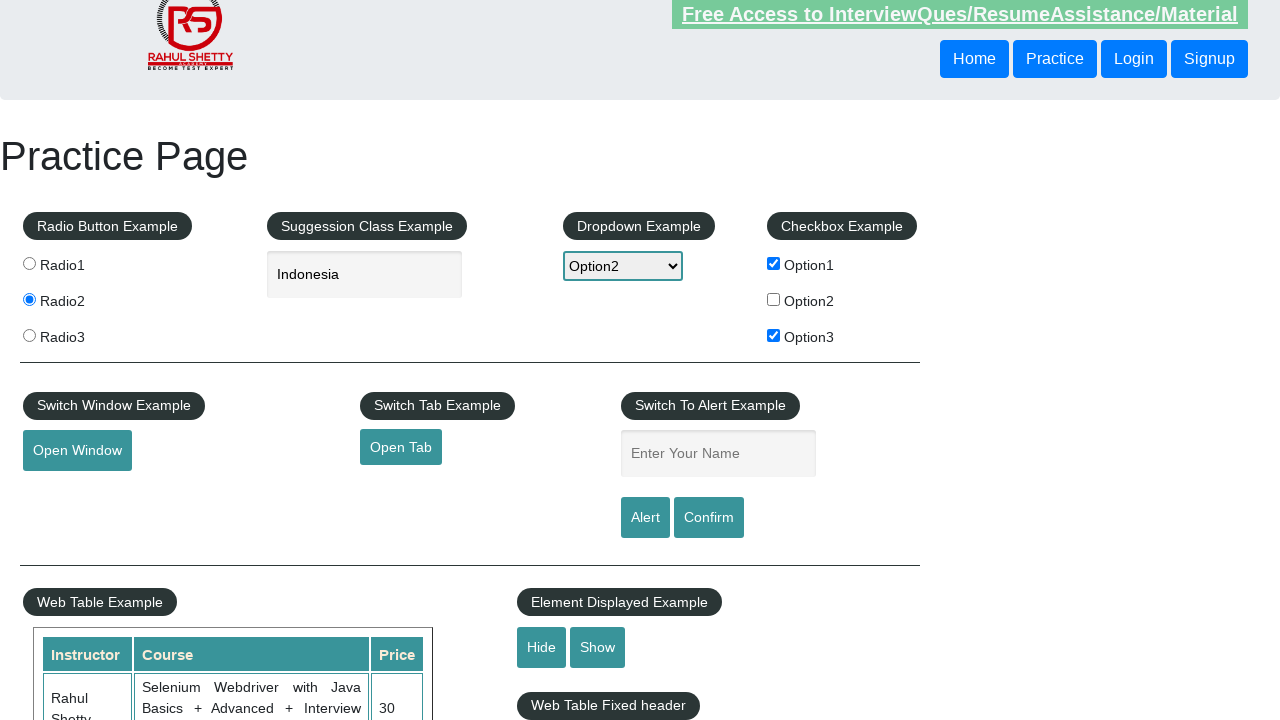

Clicked show textbox button at (598, 647) on #show-textbox
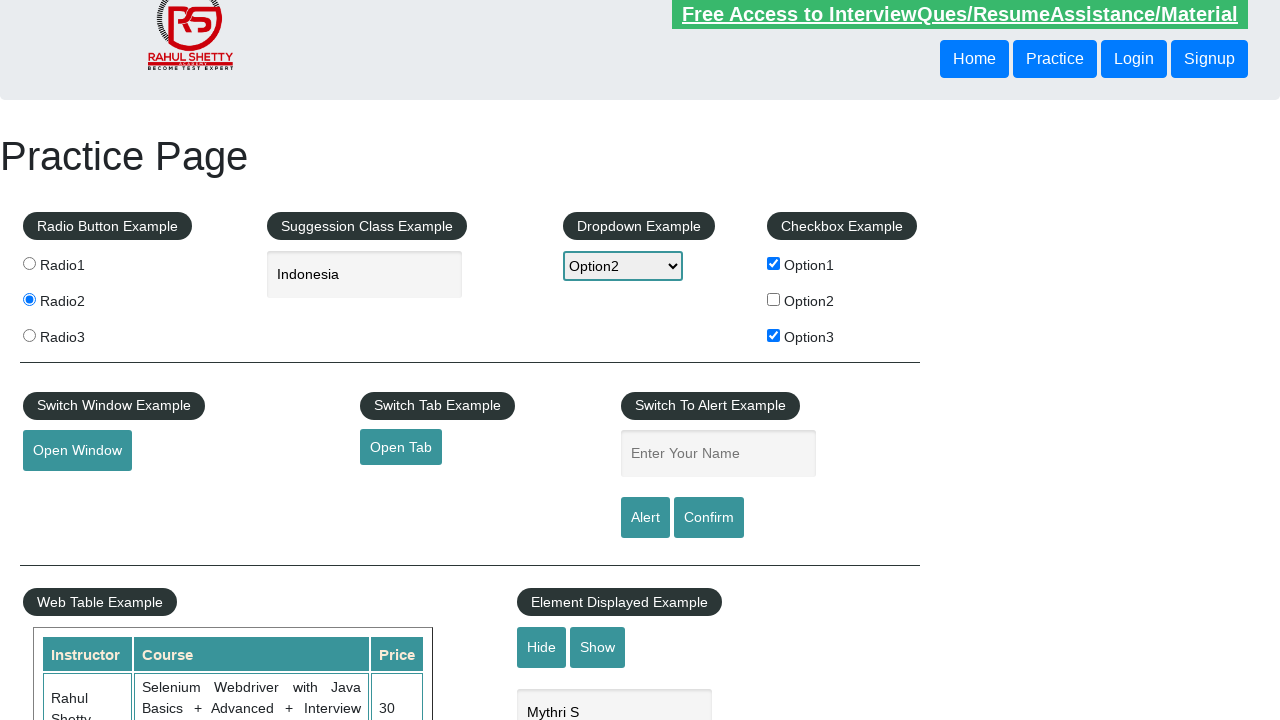

Waited for text box to show
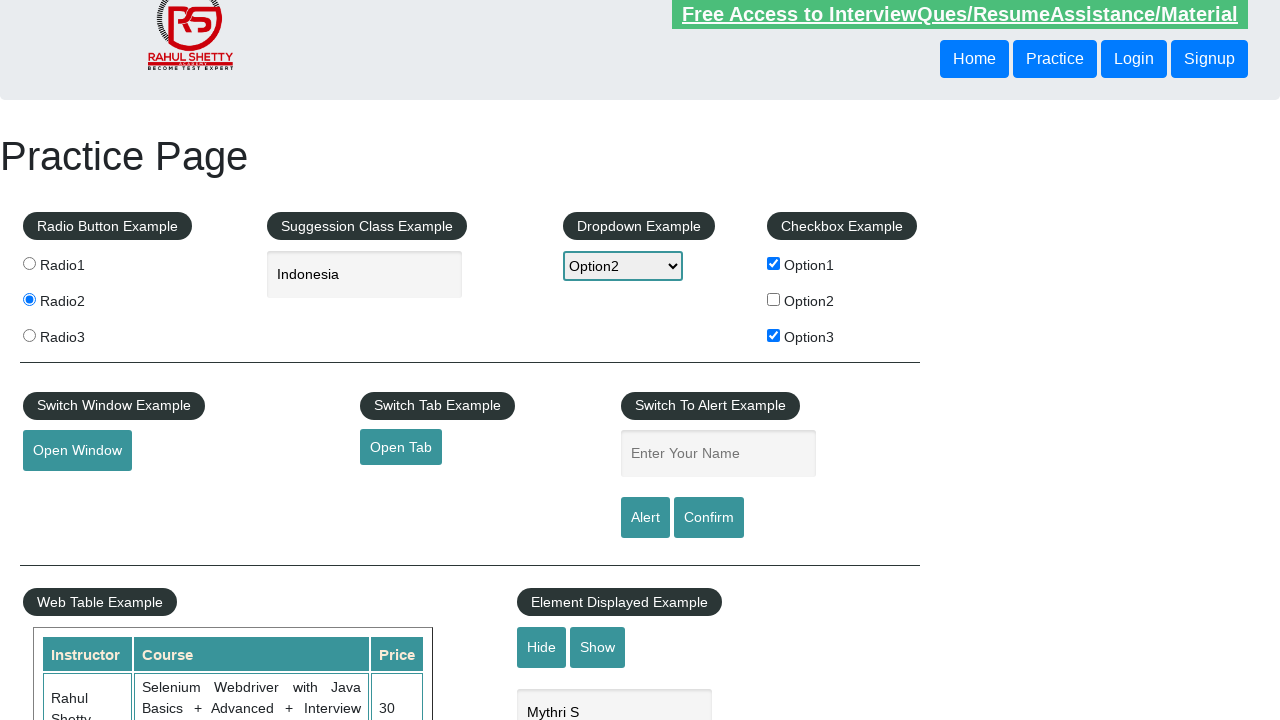

Web table element located
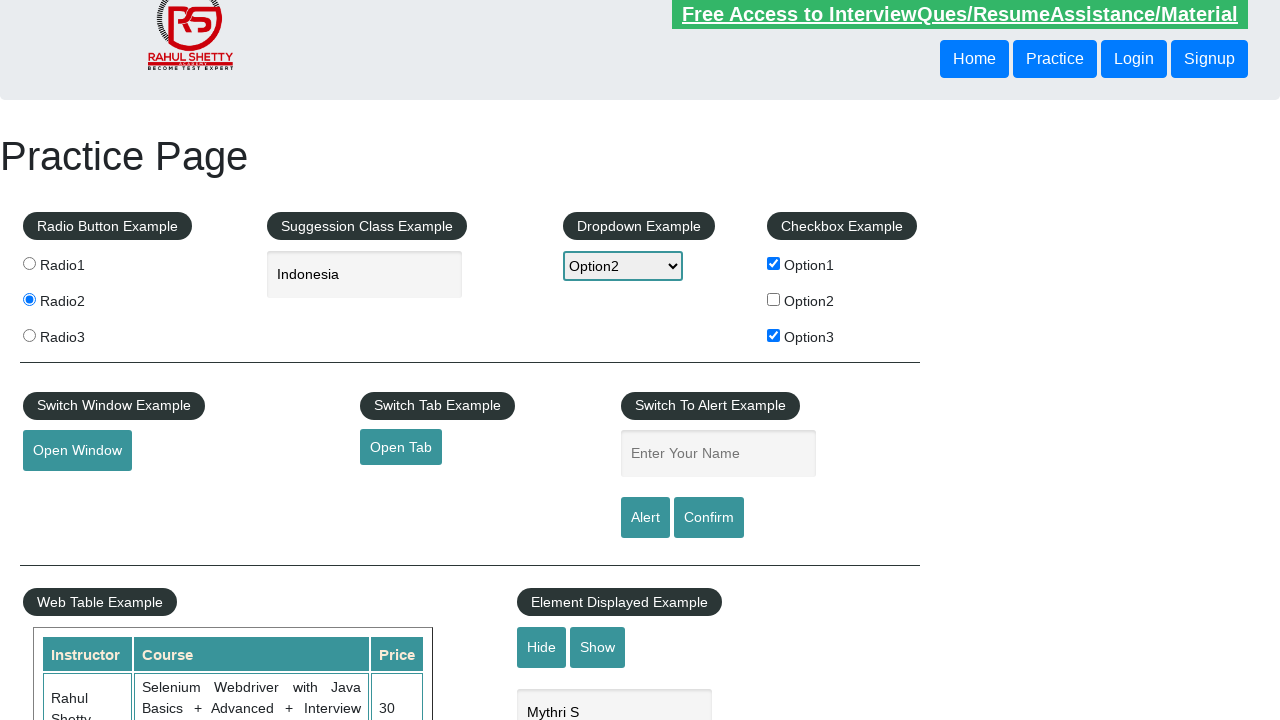

Loaded web table rows
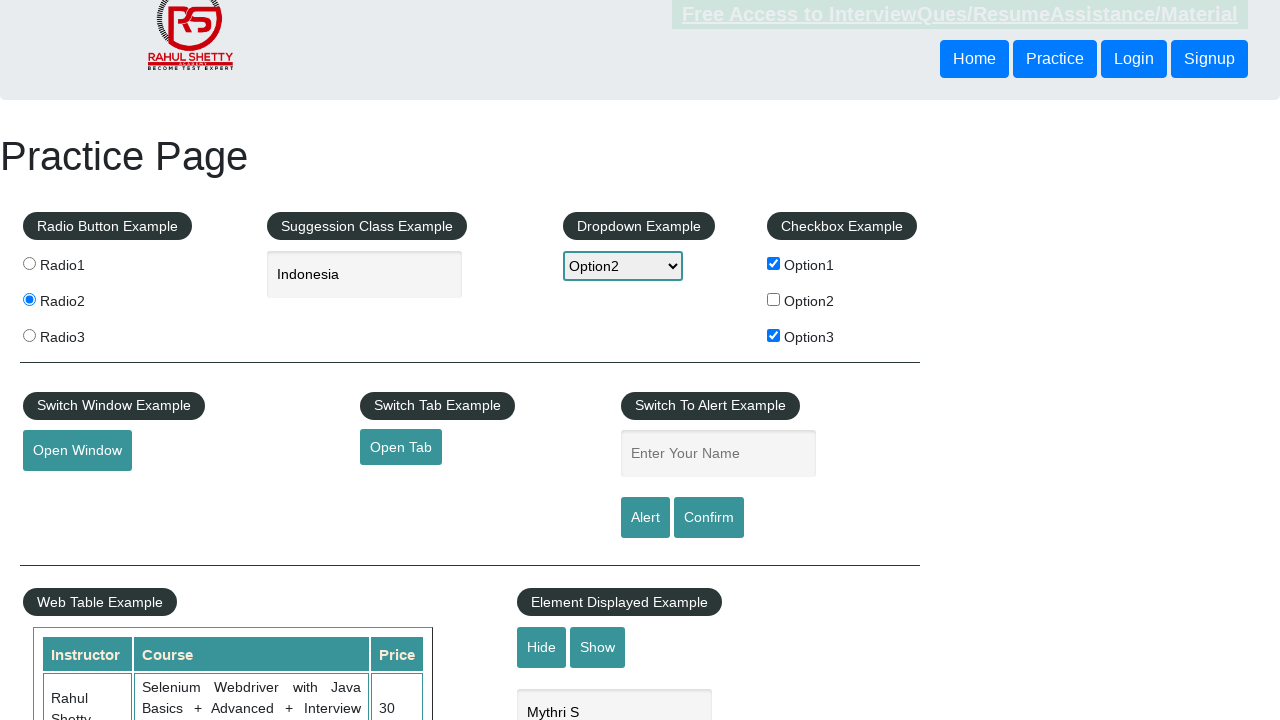

Scrolled to mouse hover section
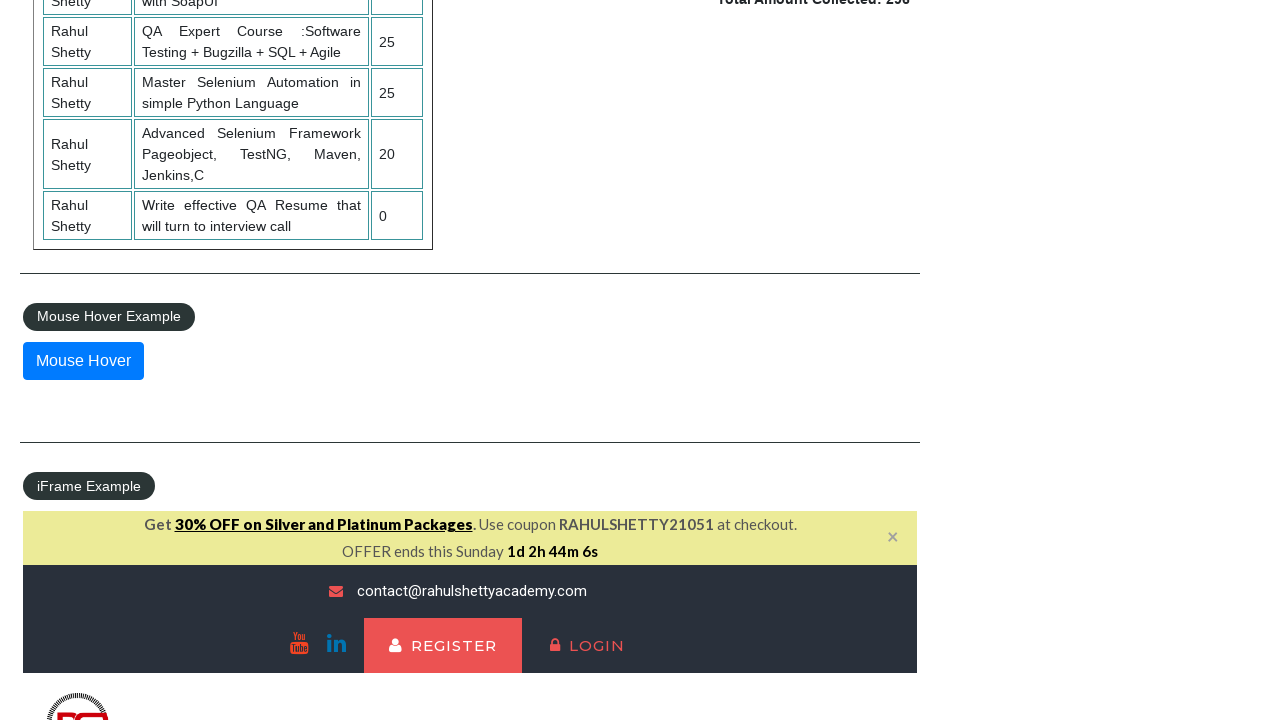

Clicked mouse hover element at (83, 361) on #mousehover
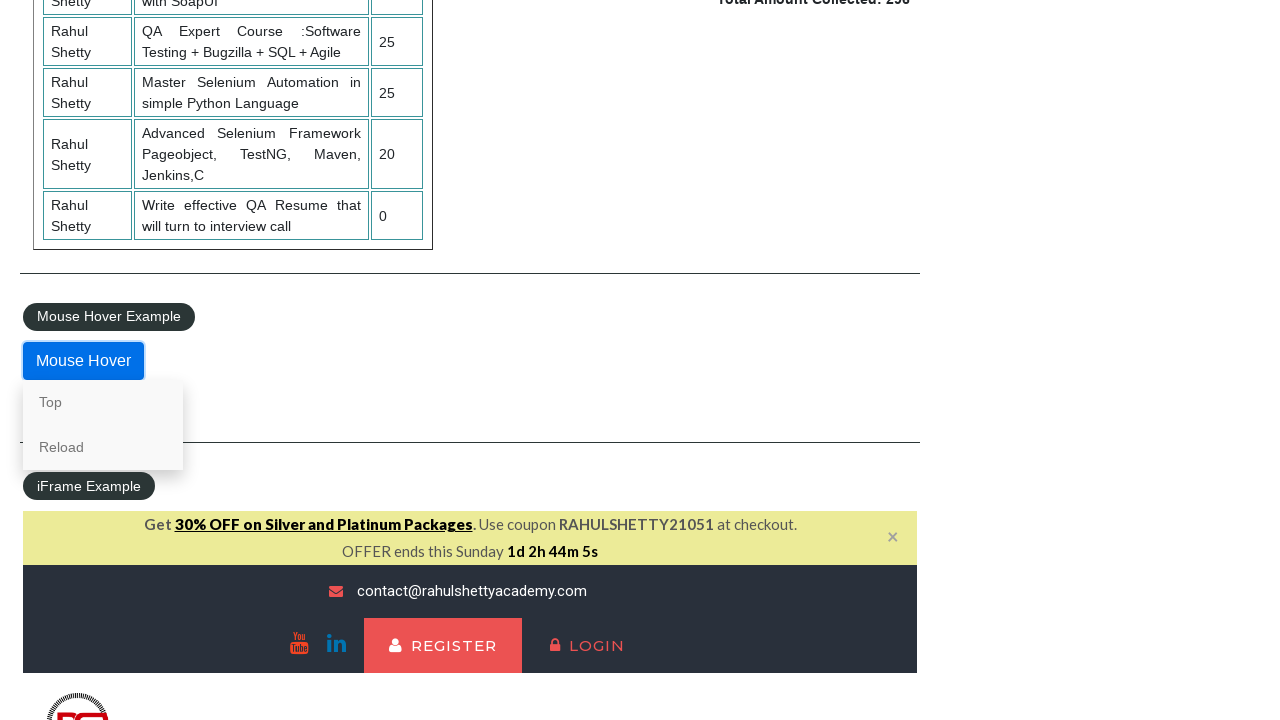

Waited for mouse hover menu options to appear
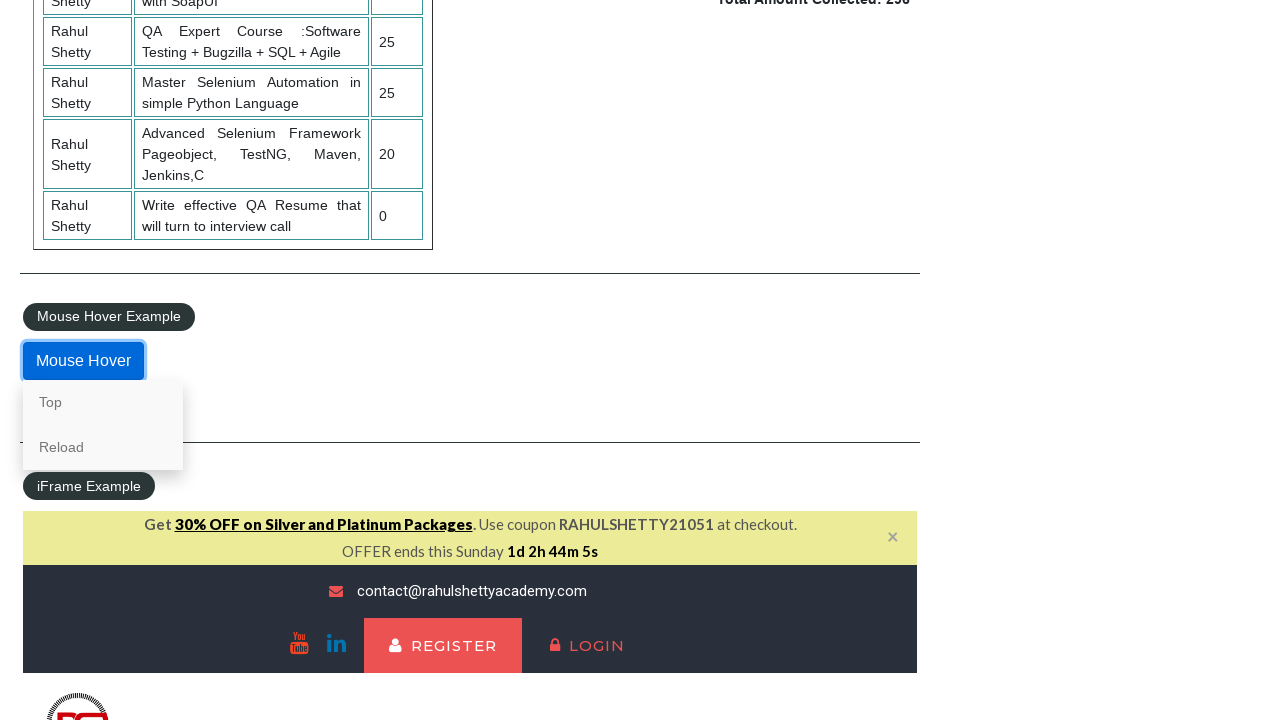

Located iframe element
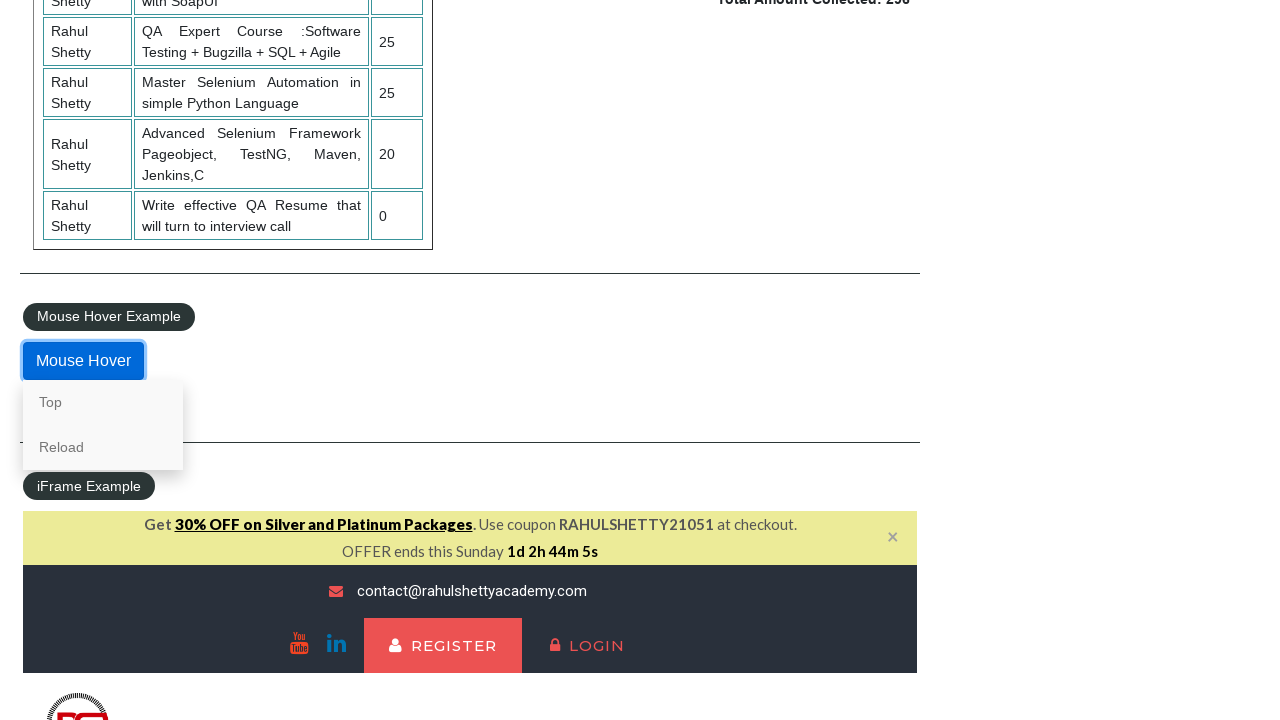

Clicked 'All Courses' link in iframe at (470, 360) on [name="iframe-name"] >> internal:control=enter-frame >> a:has-text("All Courses"
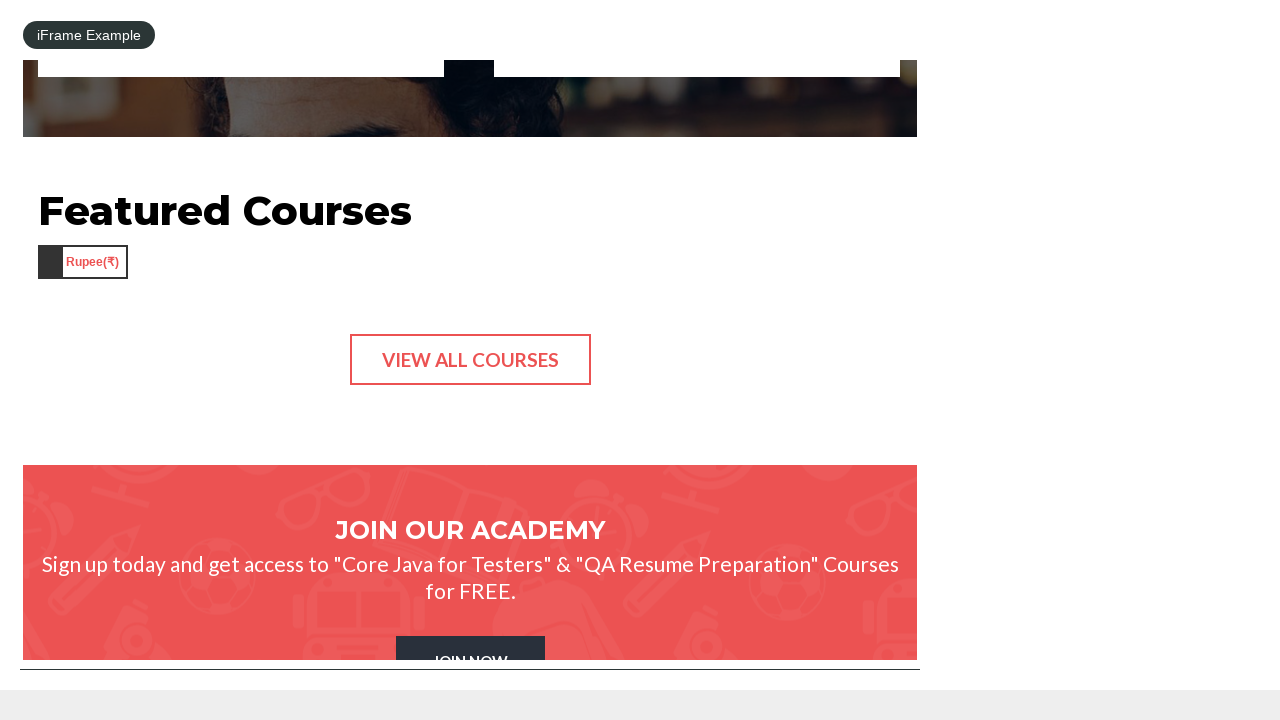

Waited before switching back to main content
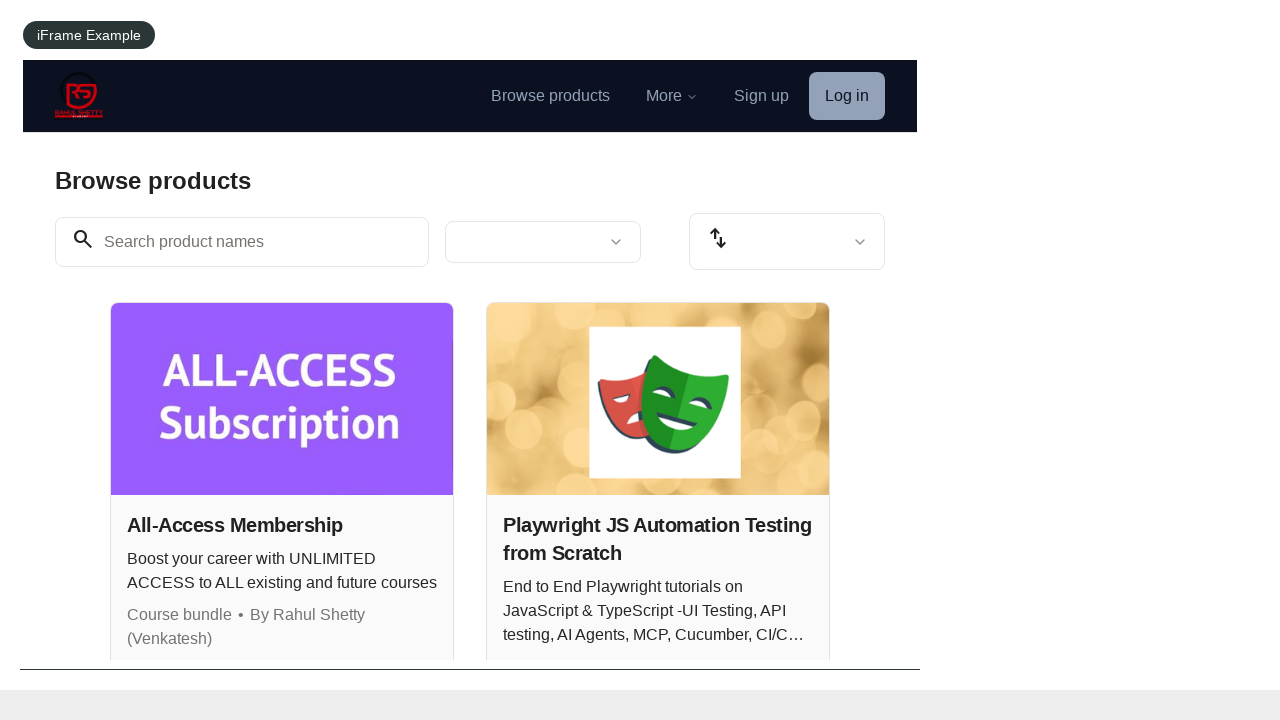

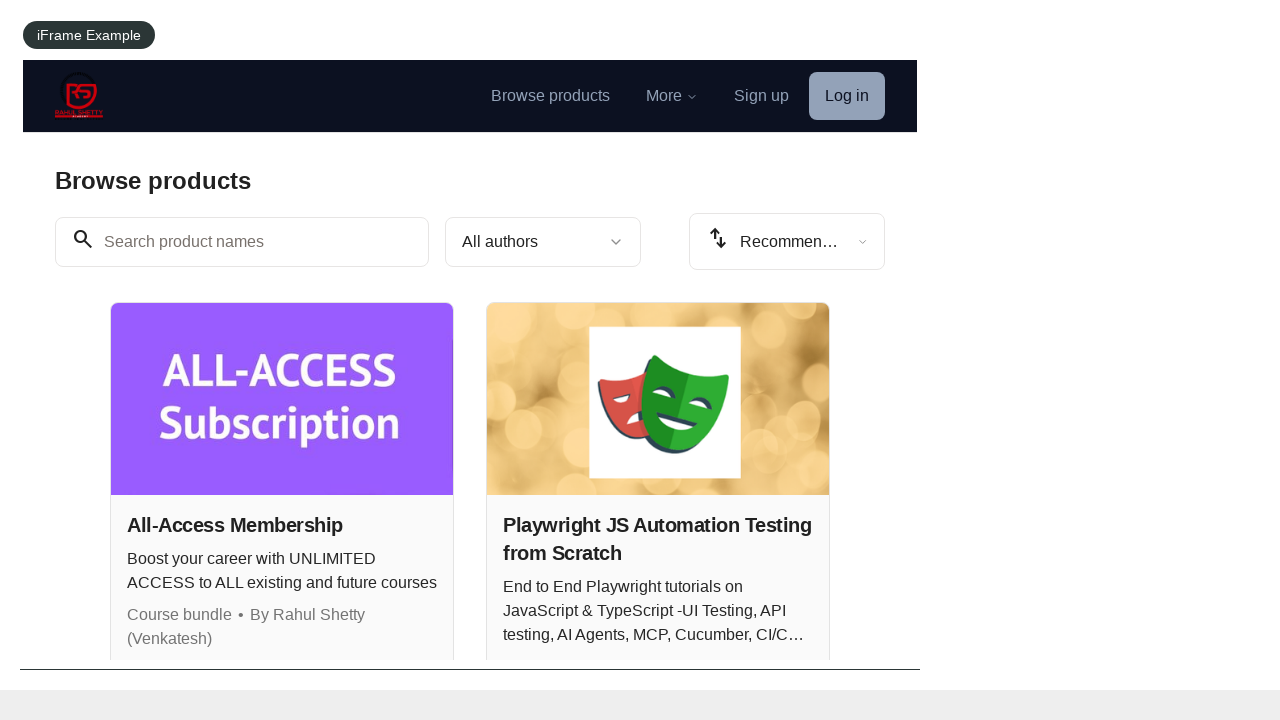